Navigates to the Starbucks Korea store map page and waits for the store listing container to load

Starting URL: https://www.istarbucks.co.kr/store/store_map.do

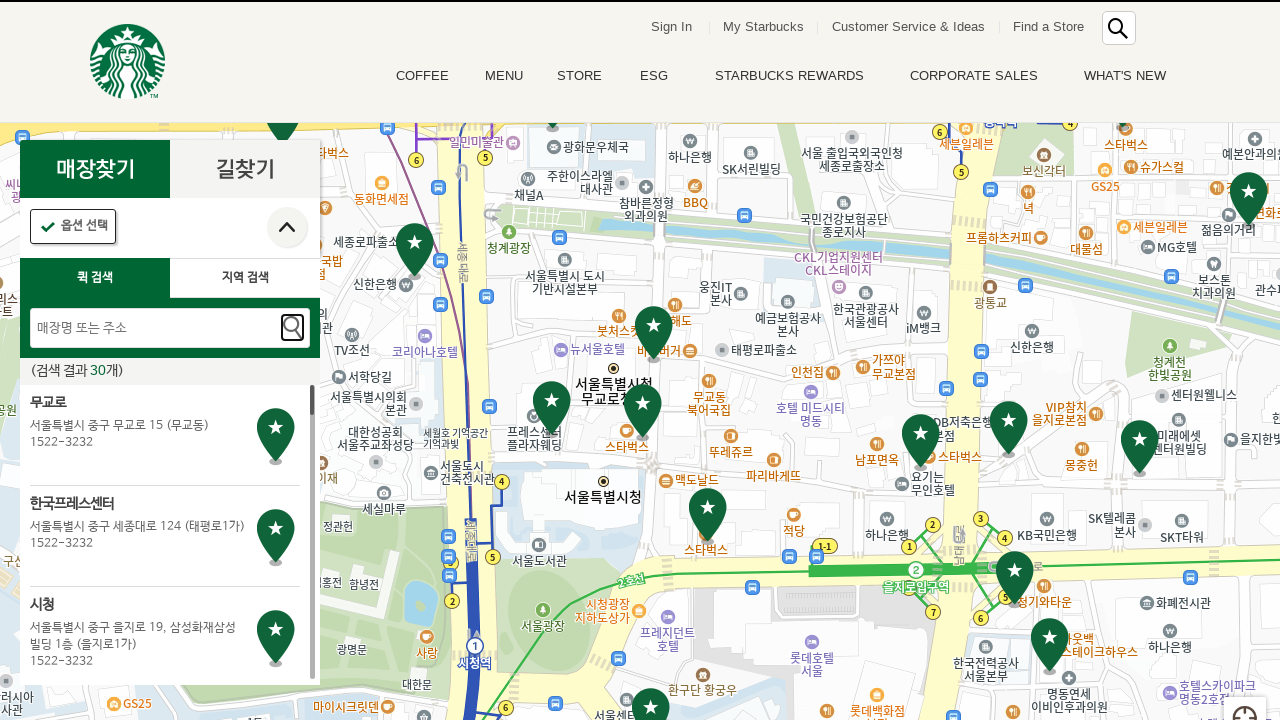

Navigated to Starbucks Korea store map page
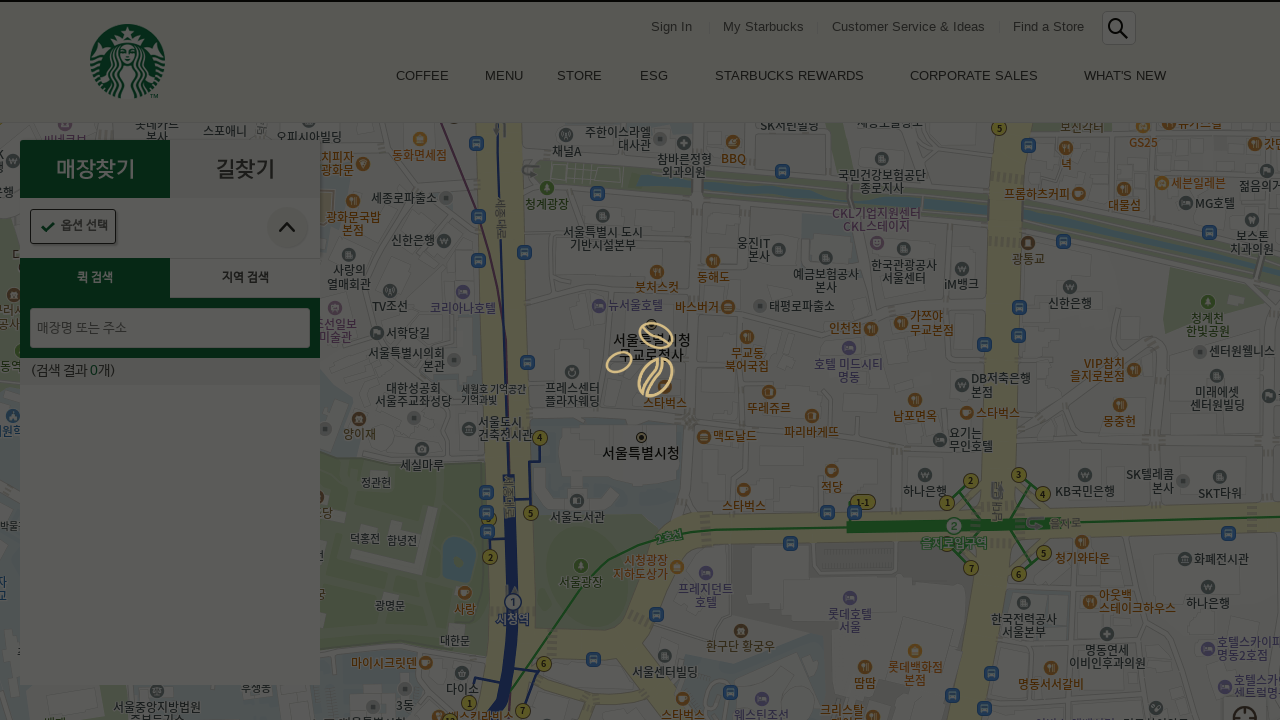

Store listing container loaded
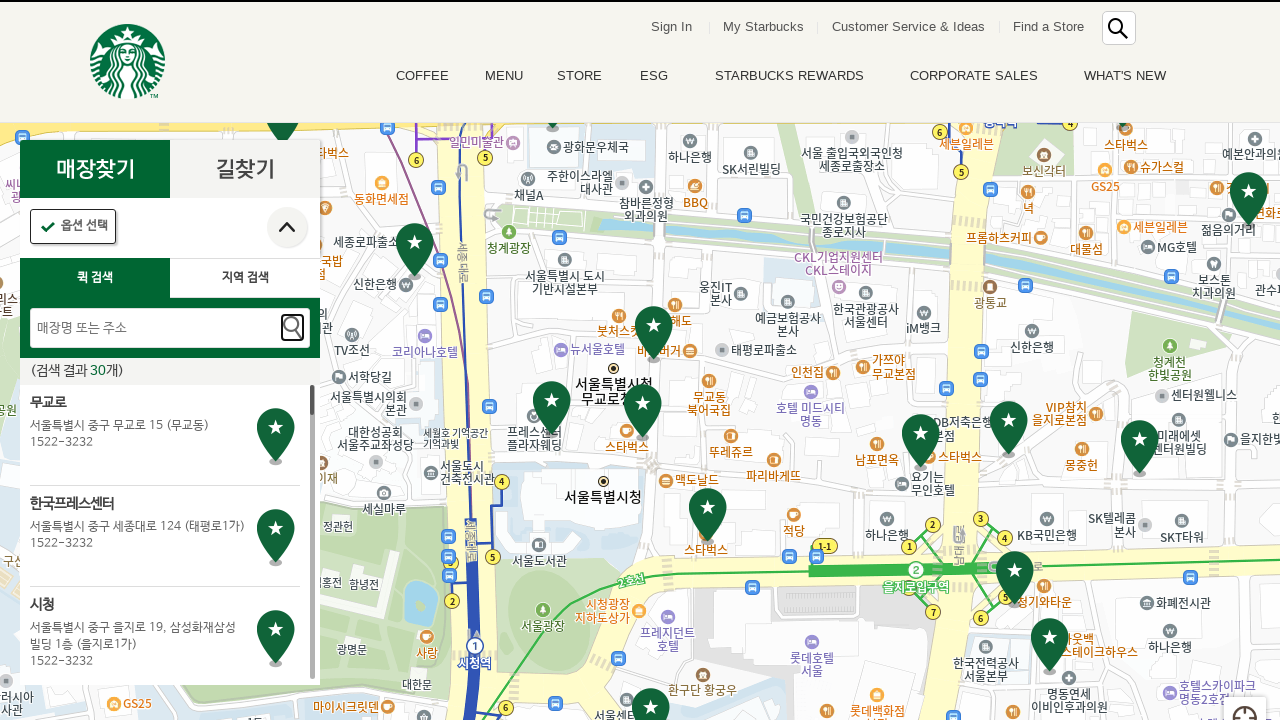

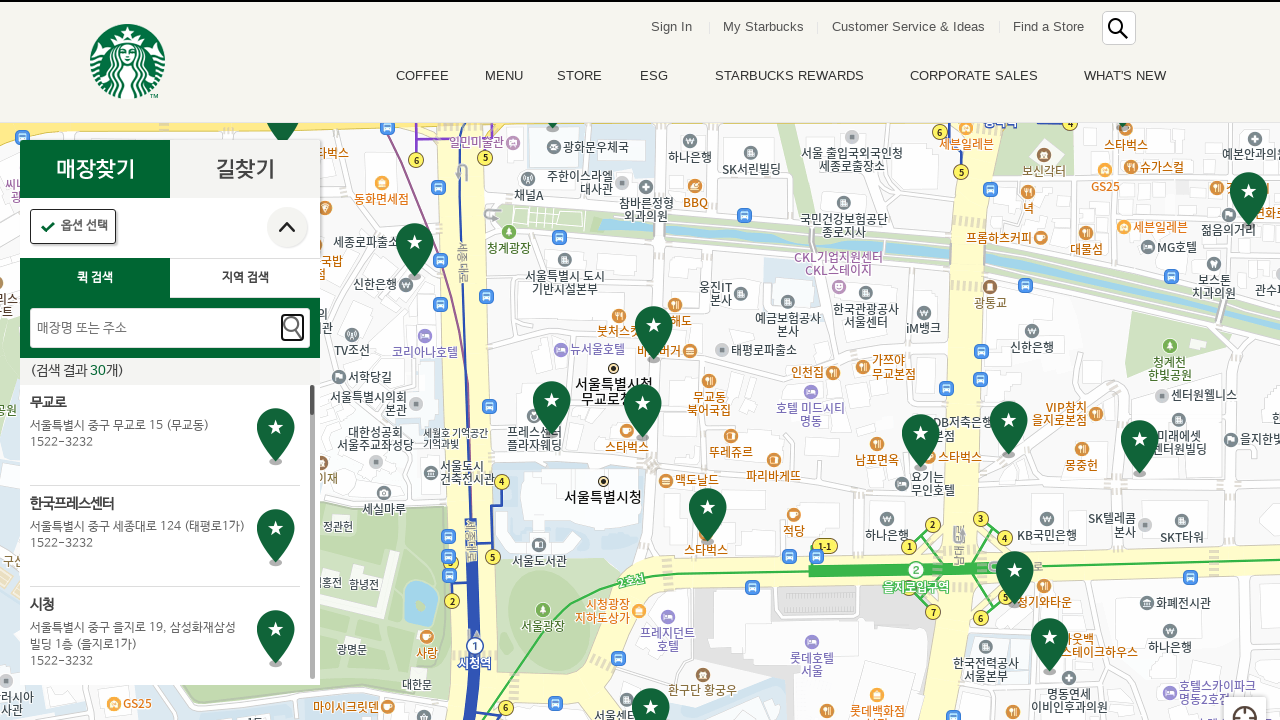